Tests the UI Testing Playground class attribute page by clicking a button with a specific class and handling the resulting alert dialog

Starting URL: http://uitestingplayground.com/classattr

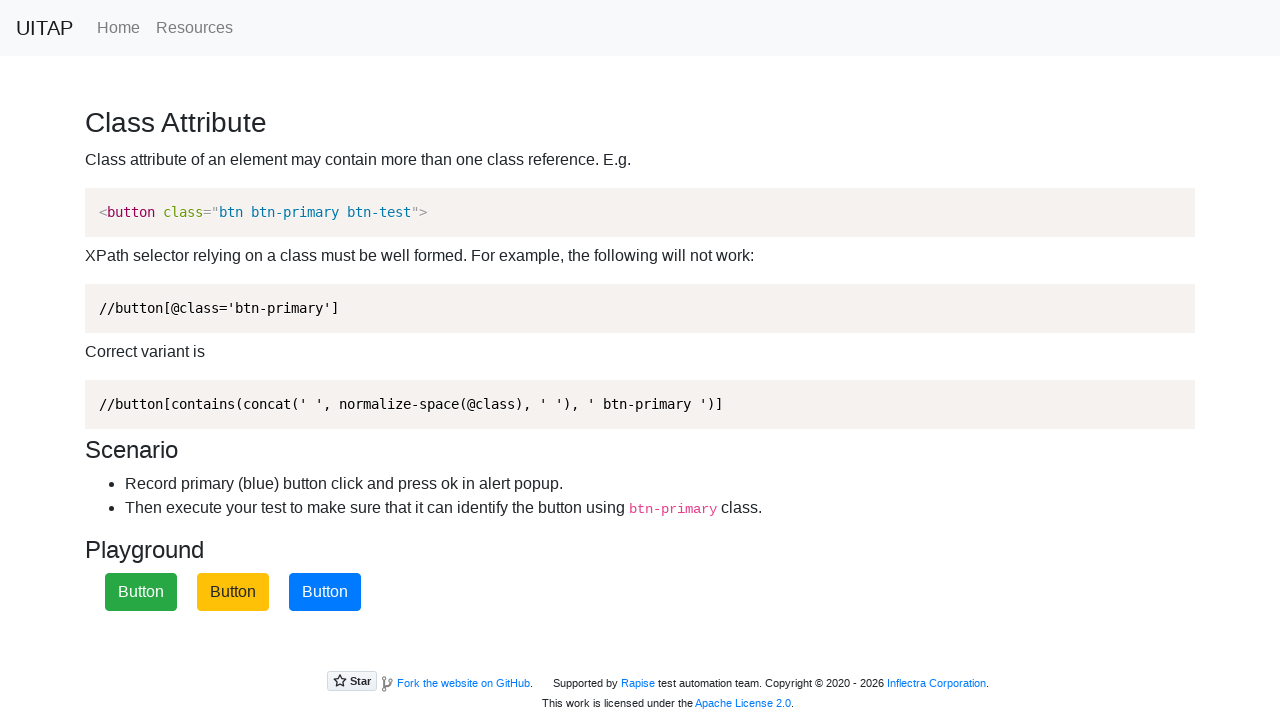

Clicked button with btn-primary class on UI Testing Playground class attribute page at (325, 592) on button.btn-primary
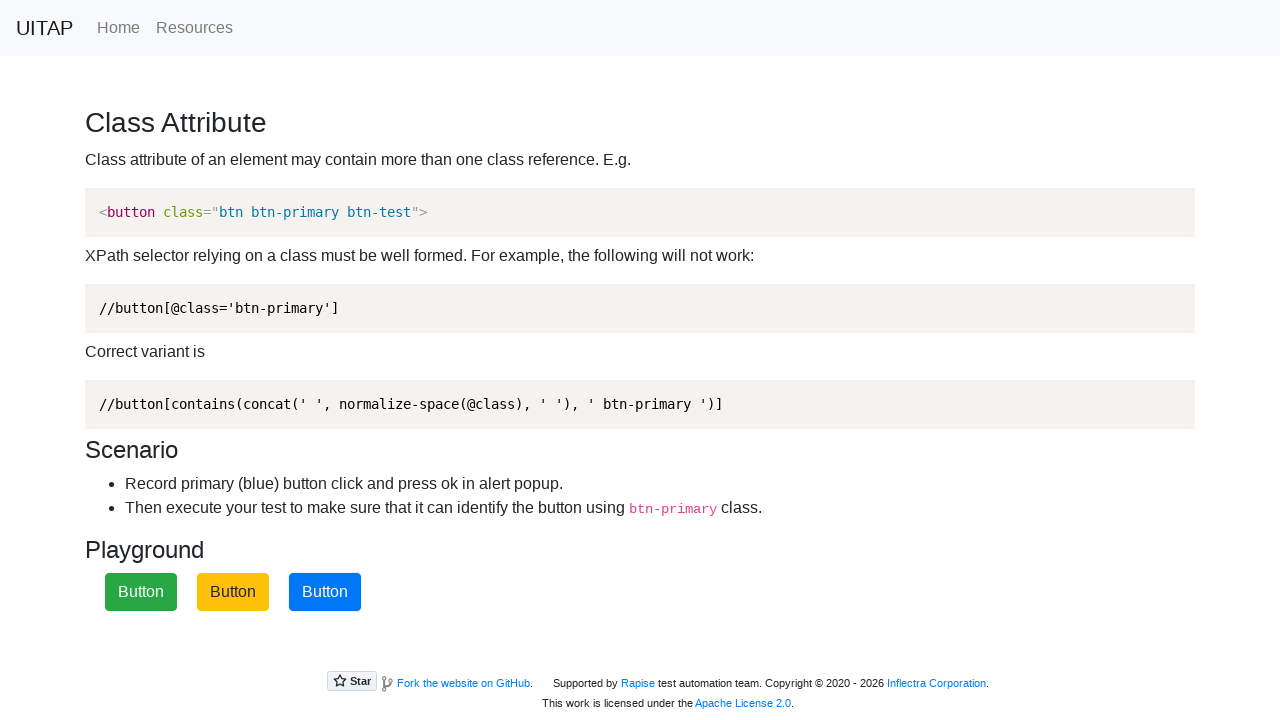

Set up dialog handler to accept alert dialogs
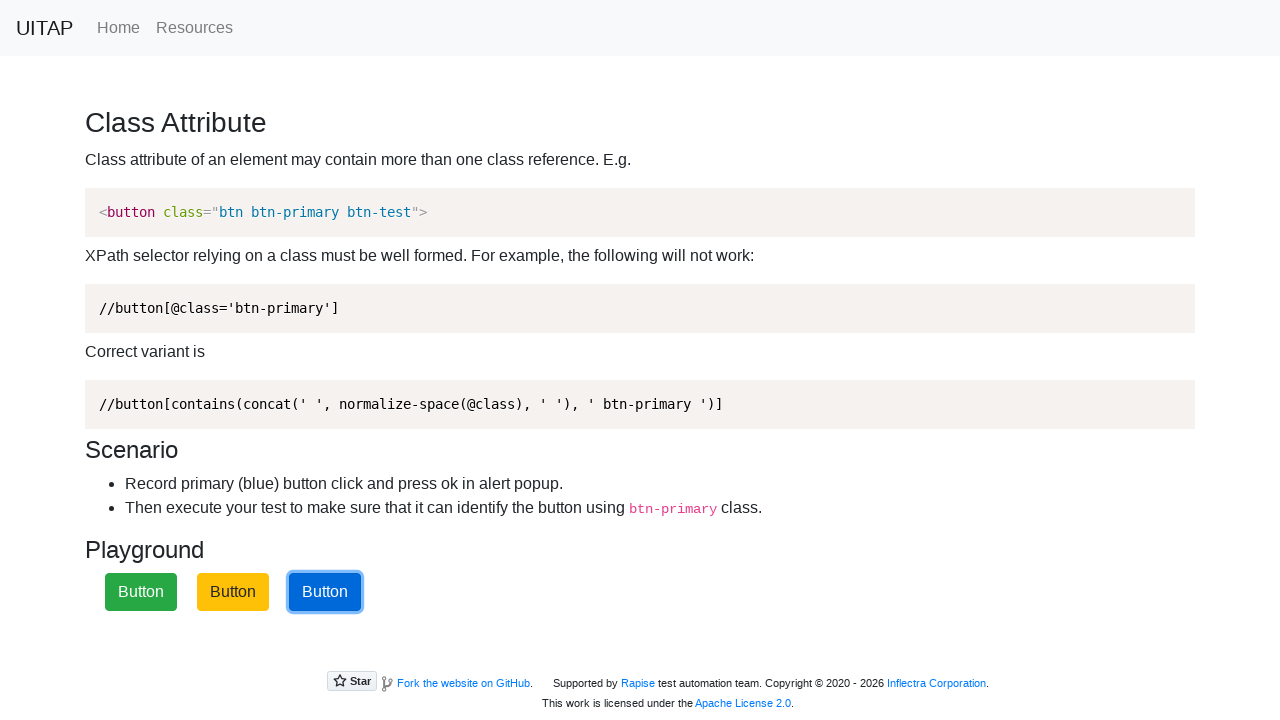

Waited for alert to be processed
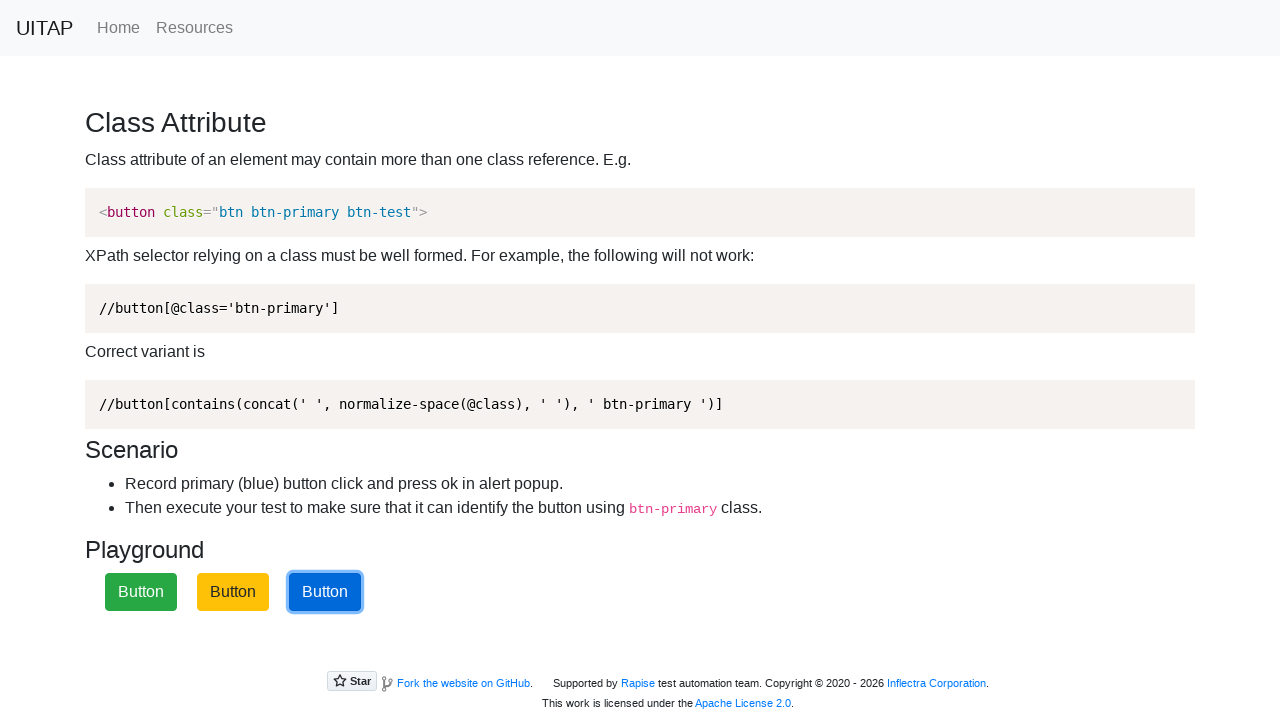

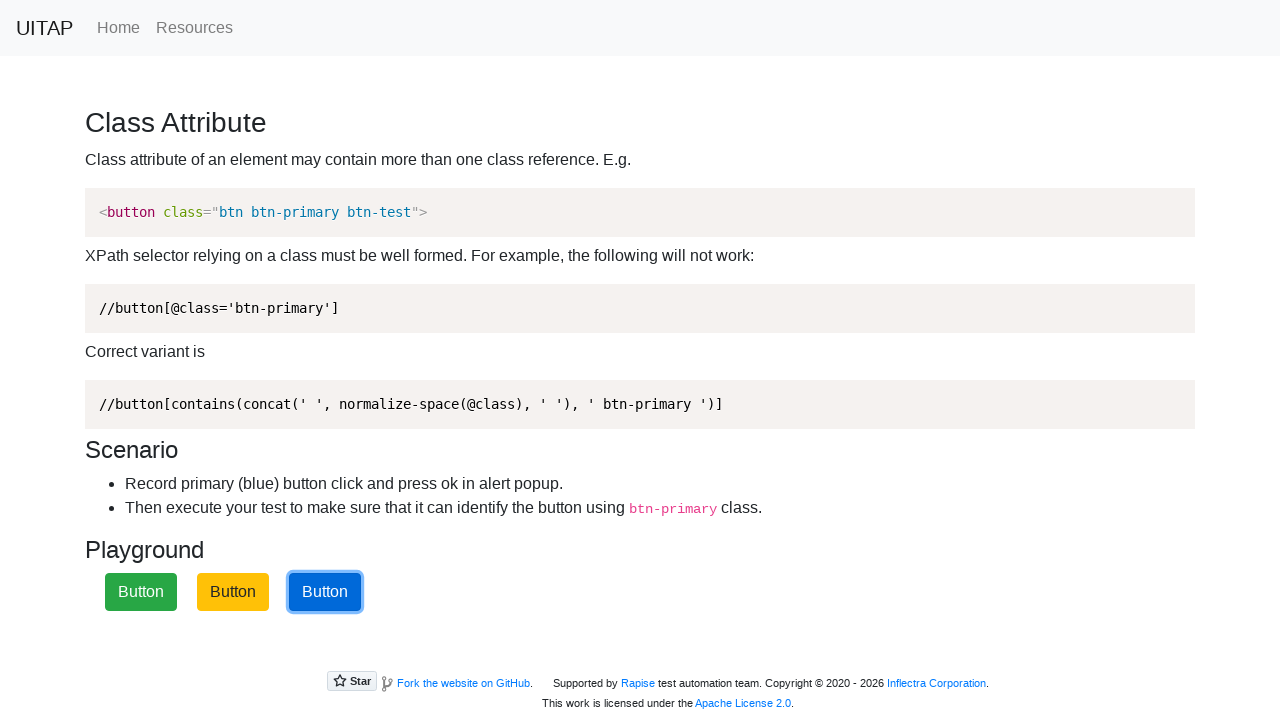